Tests modal dialog functionality by opening and closing a small modal

Starting URL: https://demoqa.com/modal-dialogs

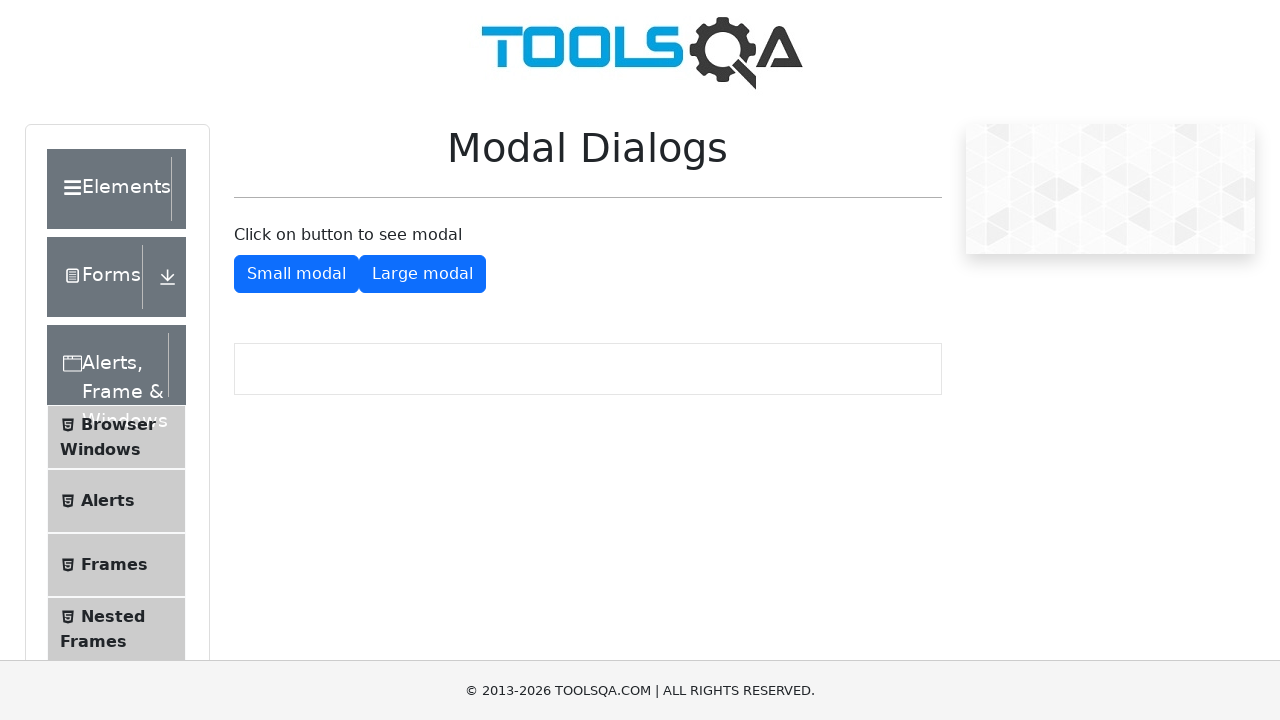

Clicked button to open small modal dialog at (296, 274) on #showSmallModal
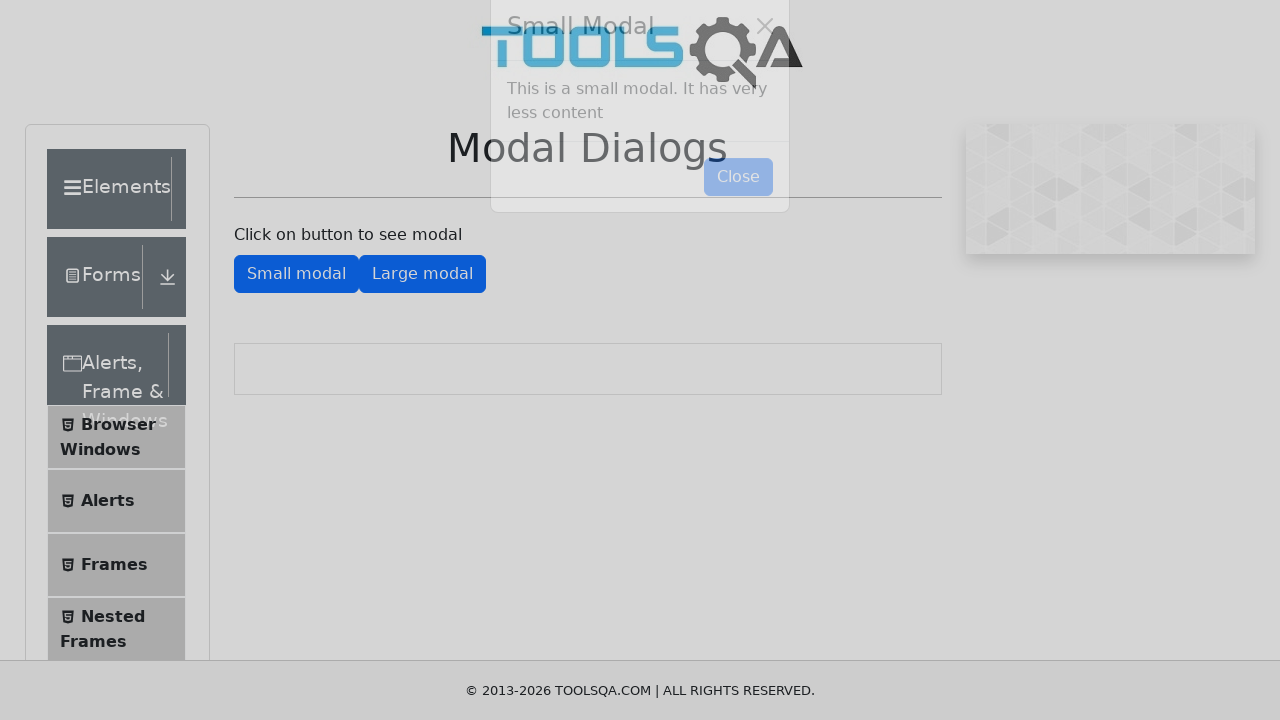

Small modal dialog appeared and close button is visible
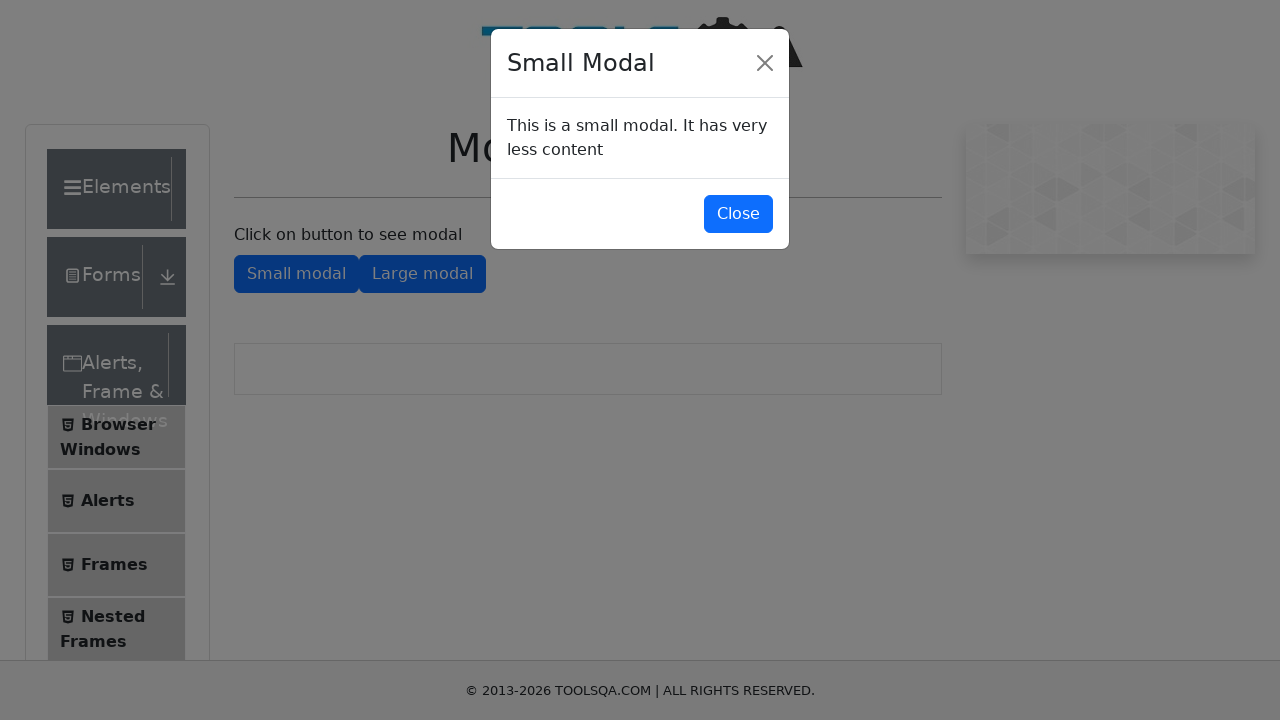

Clicked close button to dismiss small modal dialog at (738, 214) on #closeSmallModal
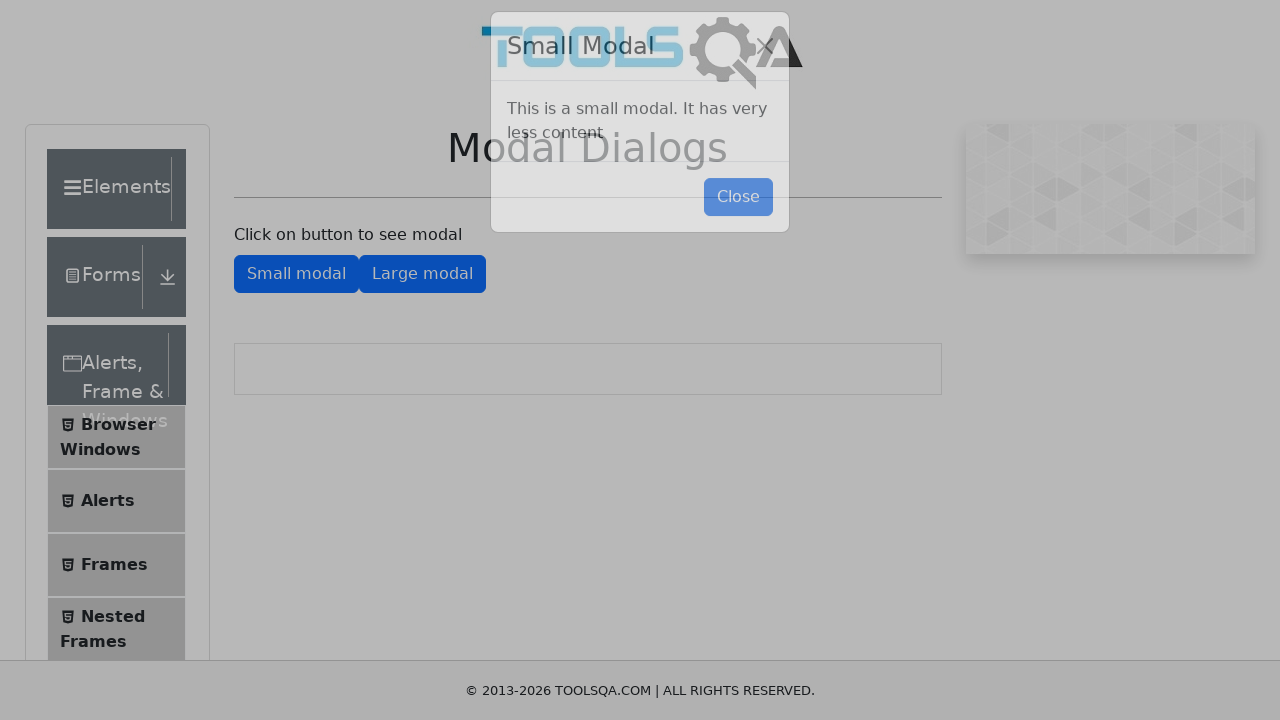

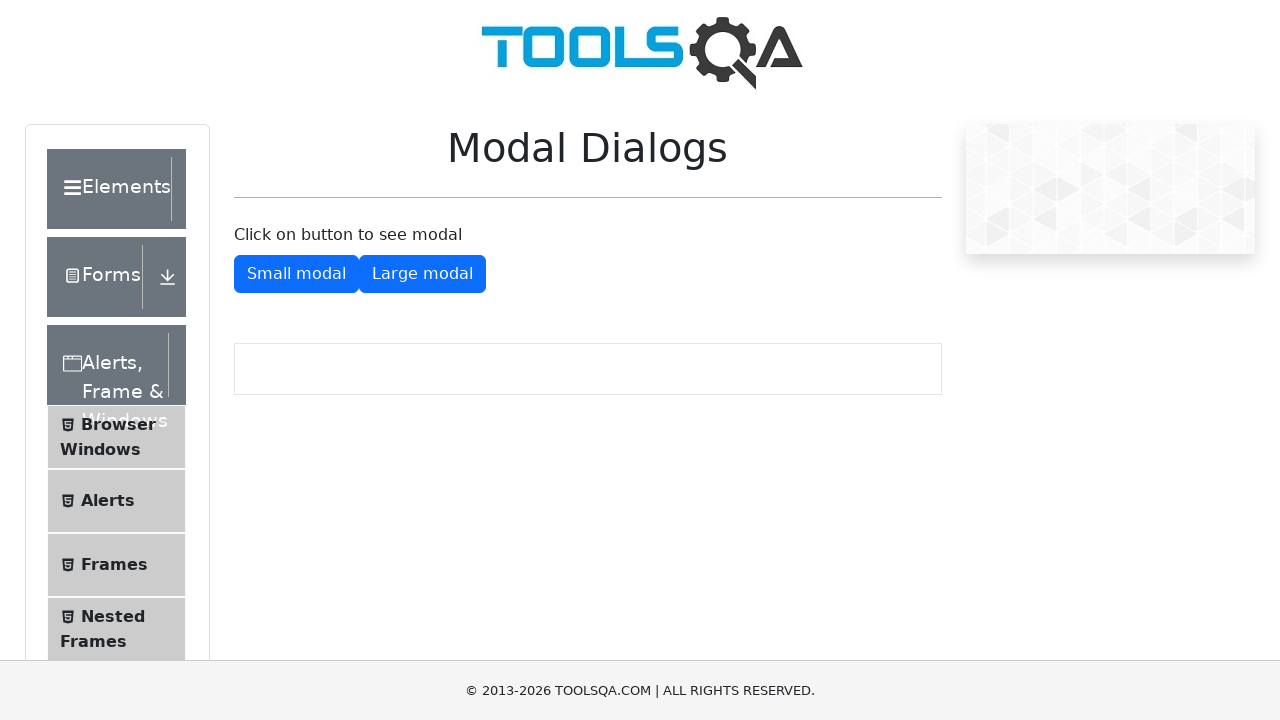